Tests navigation through a flip catalog by clicking the "Next Page" button seven times to advance through pages of the catalog.

Starting URL: https://www.karmaitaliana.it/flipcat/KARMACAT/index.html

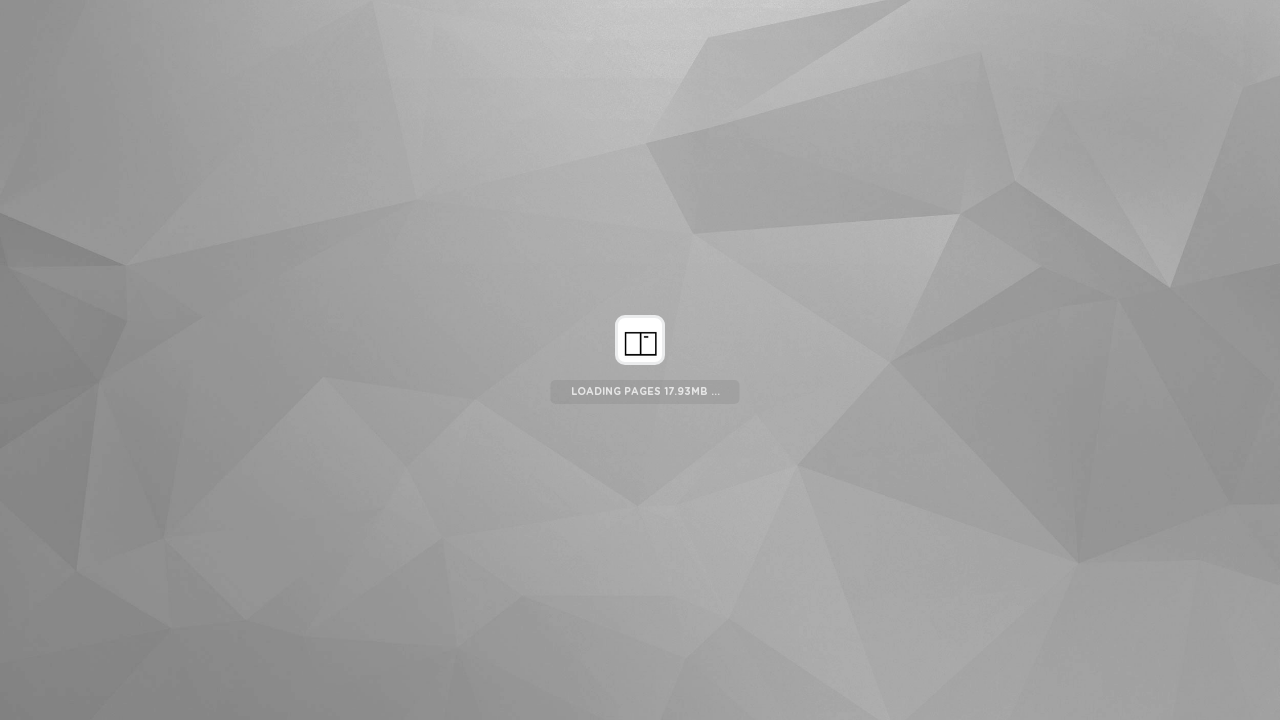

Clicked 'Next Page' button to advance to page 2 at (1260, 360) on internal:attr=[title="Next Page"i] >> nth=1
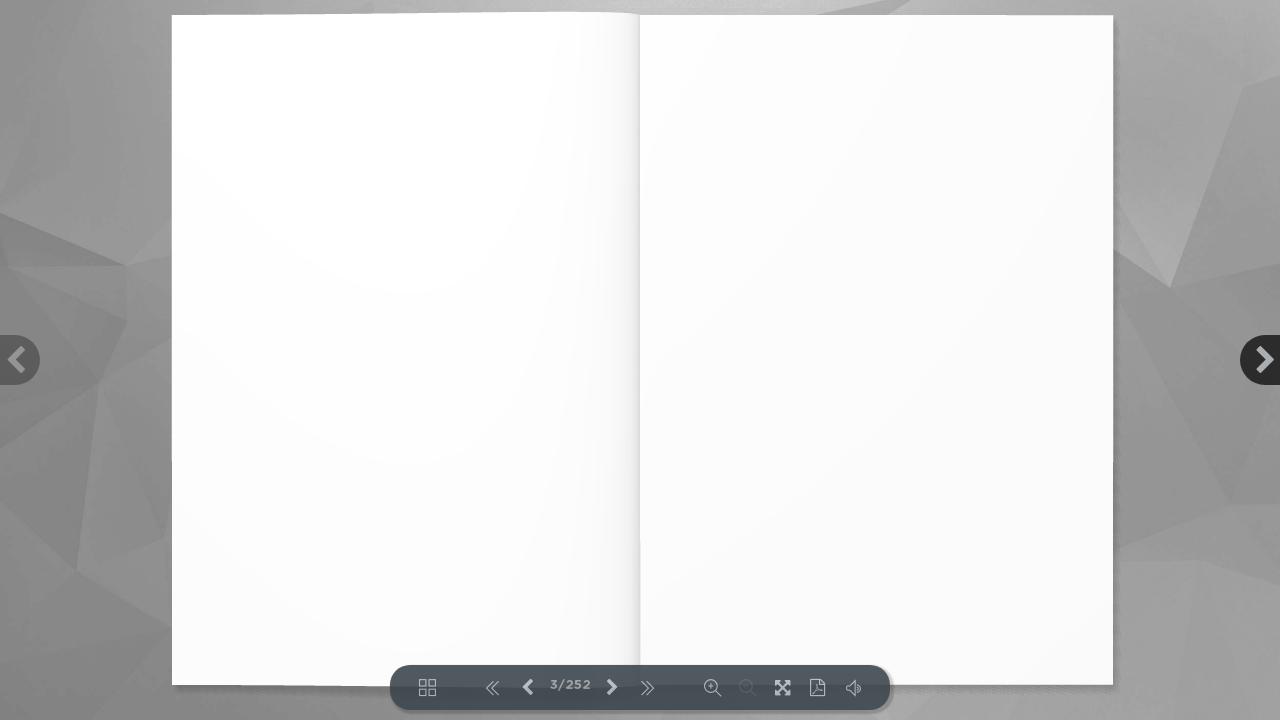

Clicked 'Next Page' button to advance to page 3 at (1260, 360) on internal:attr=[title="Next Page"i] >> nth=1
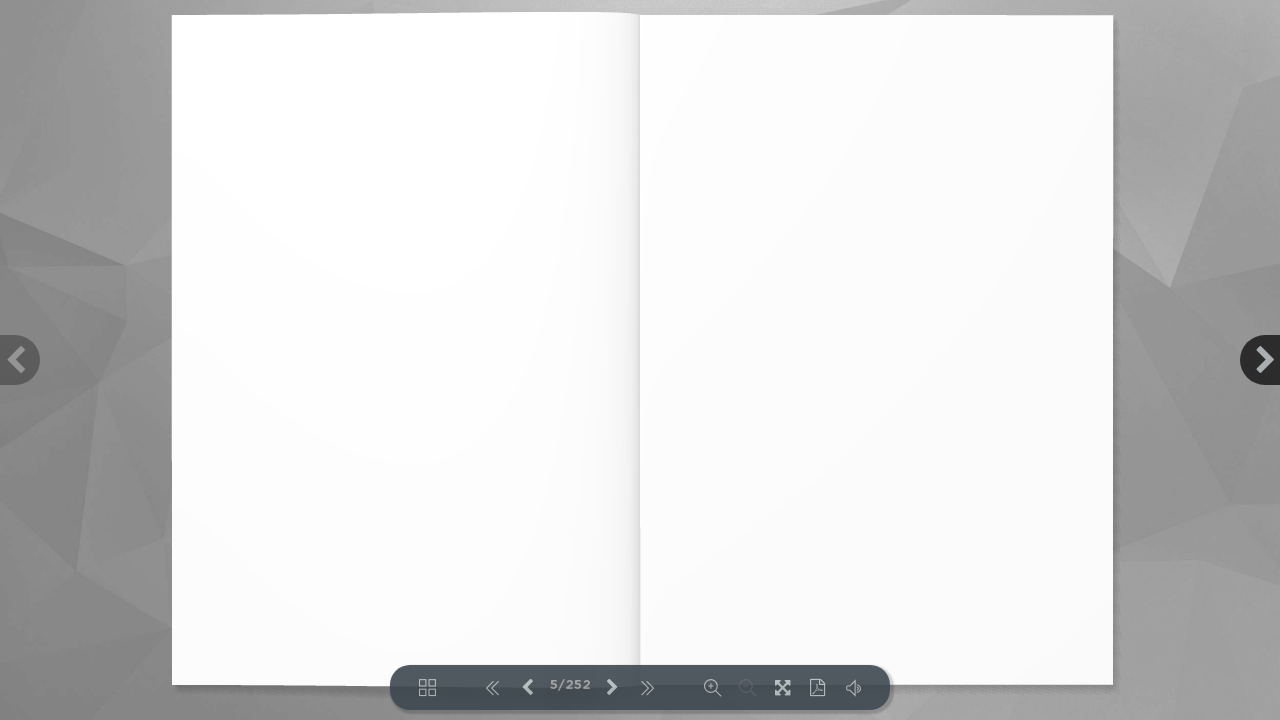

Clicked 'Next Page' button to advance to page 4 at (1260, 360) on internal:attr=[title="Next Page"i] >> nth=1
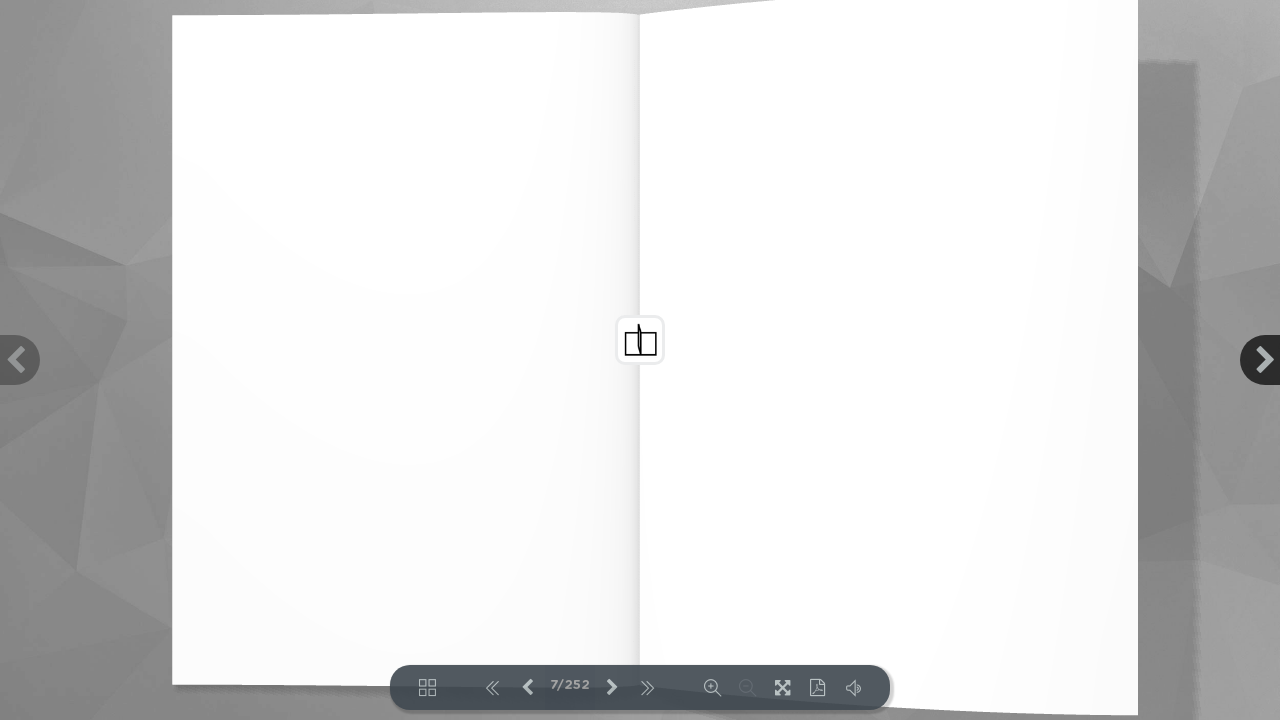

Clicked 'Next Page' button to advance to page 5 at (1260, 360) on internal:attr=[title="Next Page"i] >> nth=1
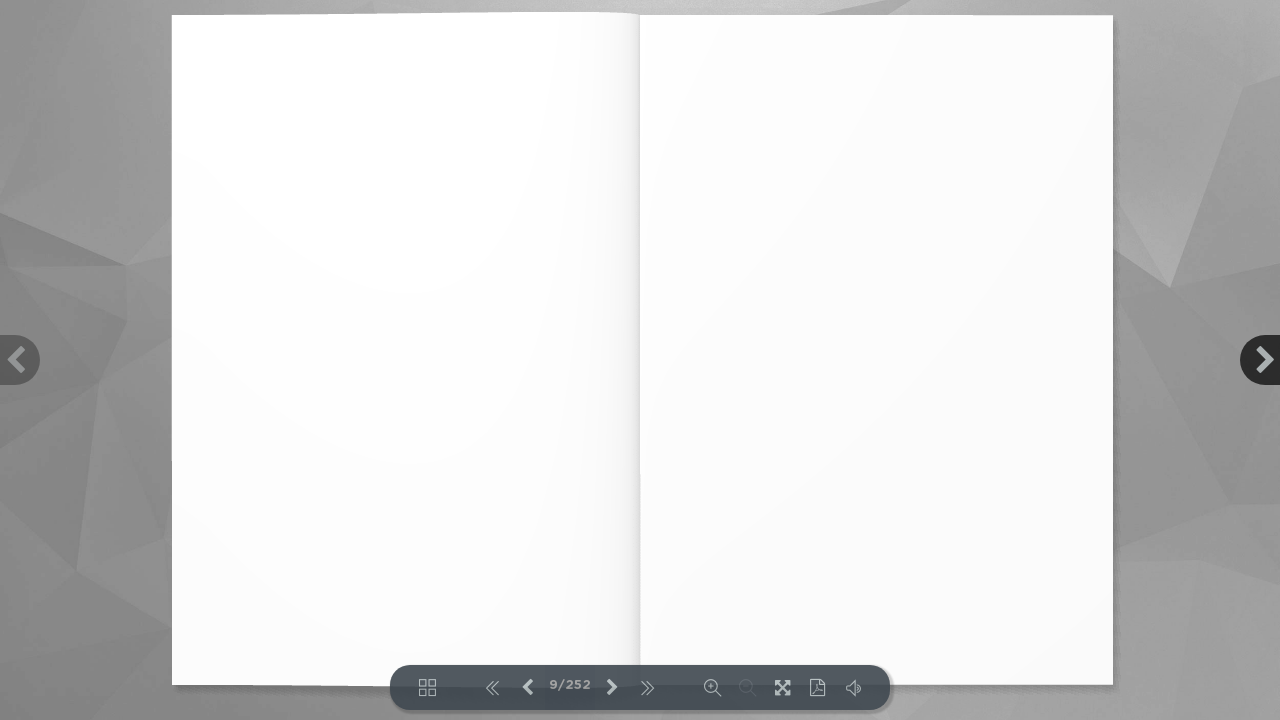

Clicked 'Next Page' button to advance to page 6 at (1260, 360) on internal:attr=[title="Next Page"i] >> nth=1
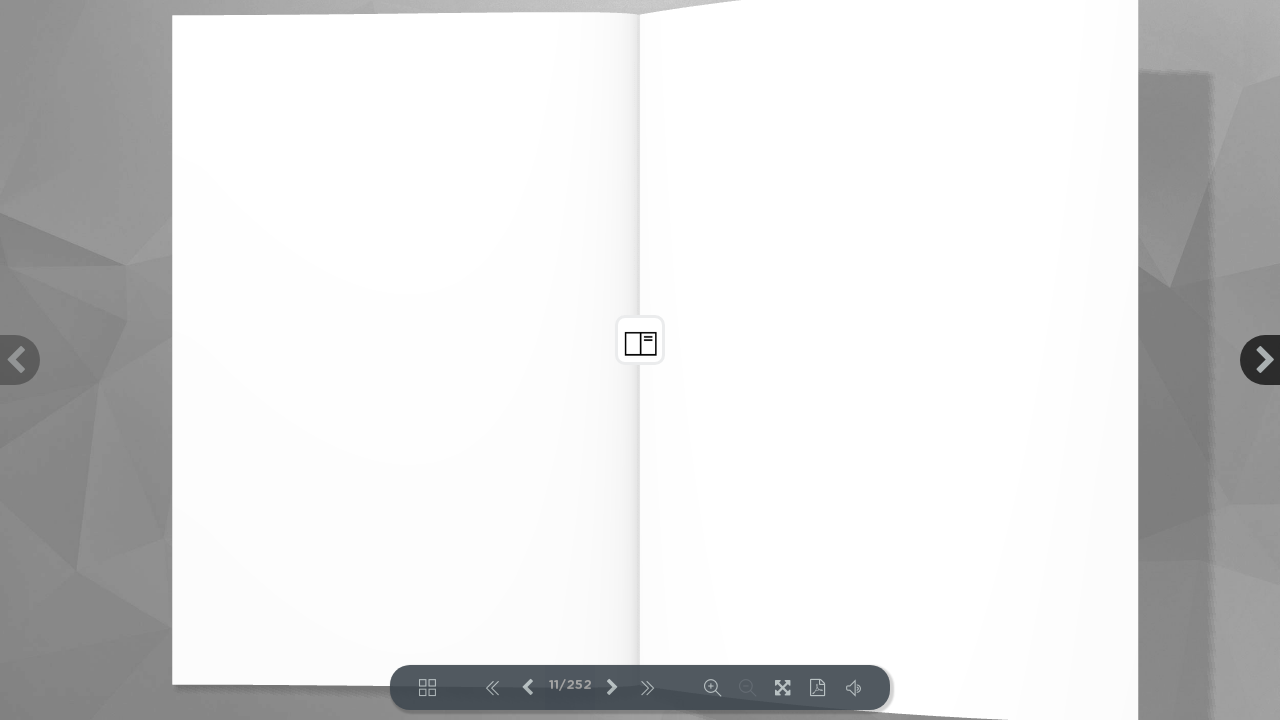

Clicked 'Next Page' button to advance to page 7 at (1260, 360) on internal:attr=[title="Next Page"i] >> nth=1
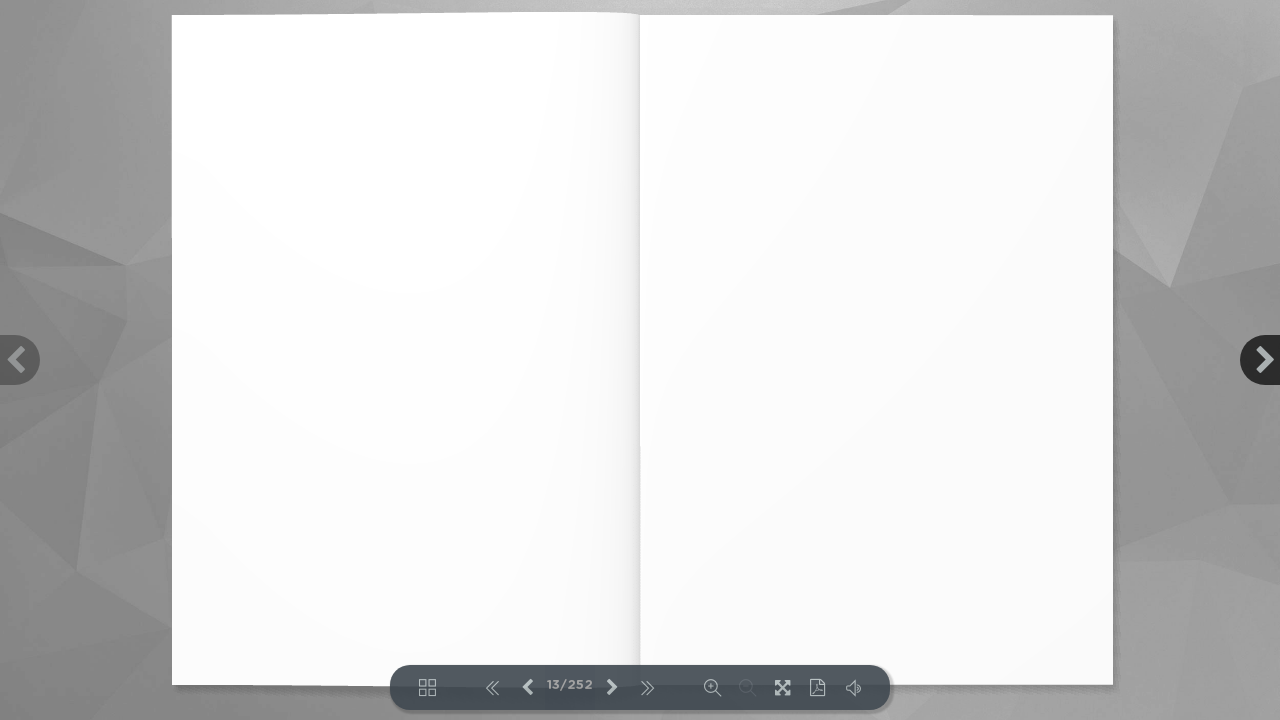

Clicked 'Next Page' button to advance to page 8 at (1260, 360) on internal:attr=[title="Next Page"i] >> nth=1
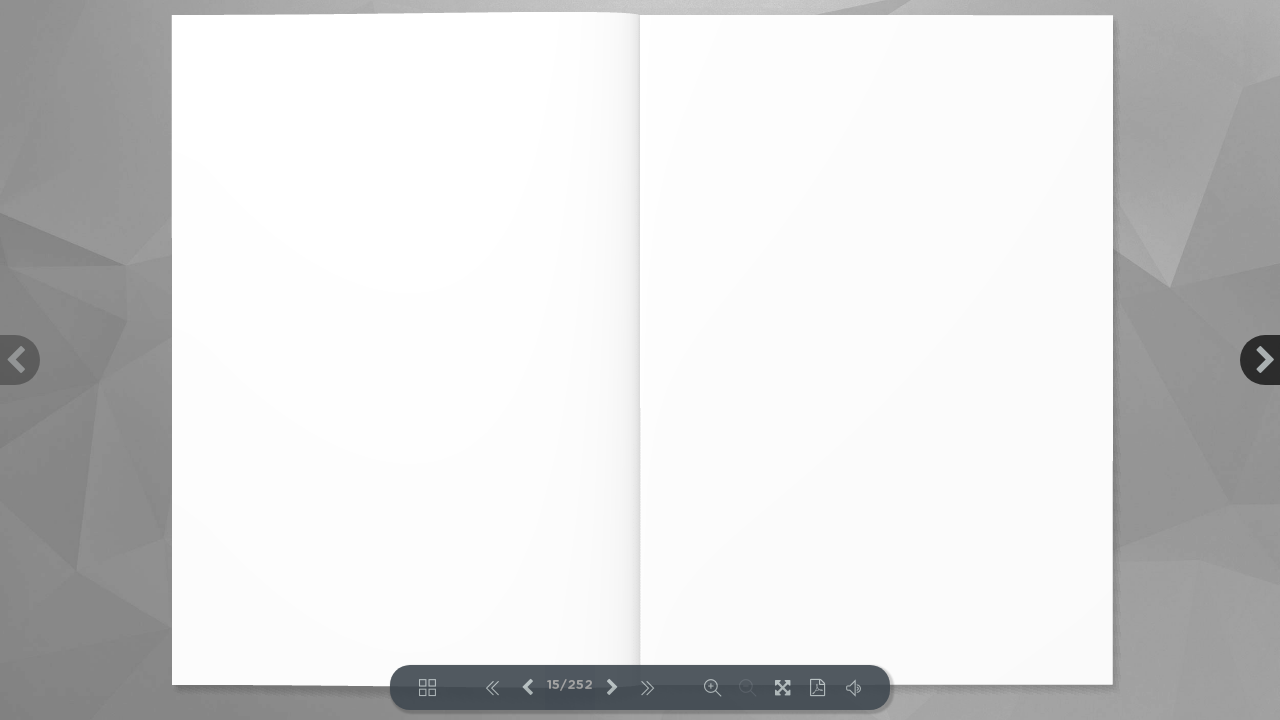

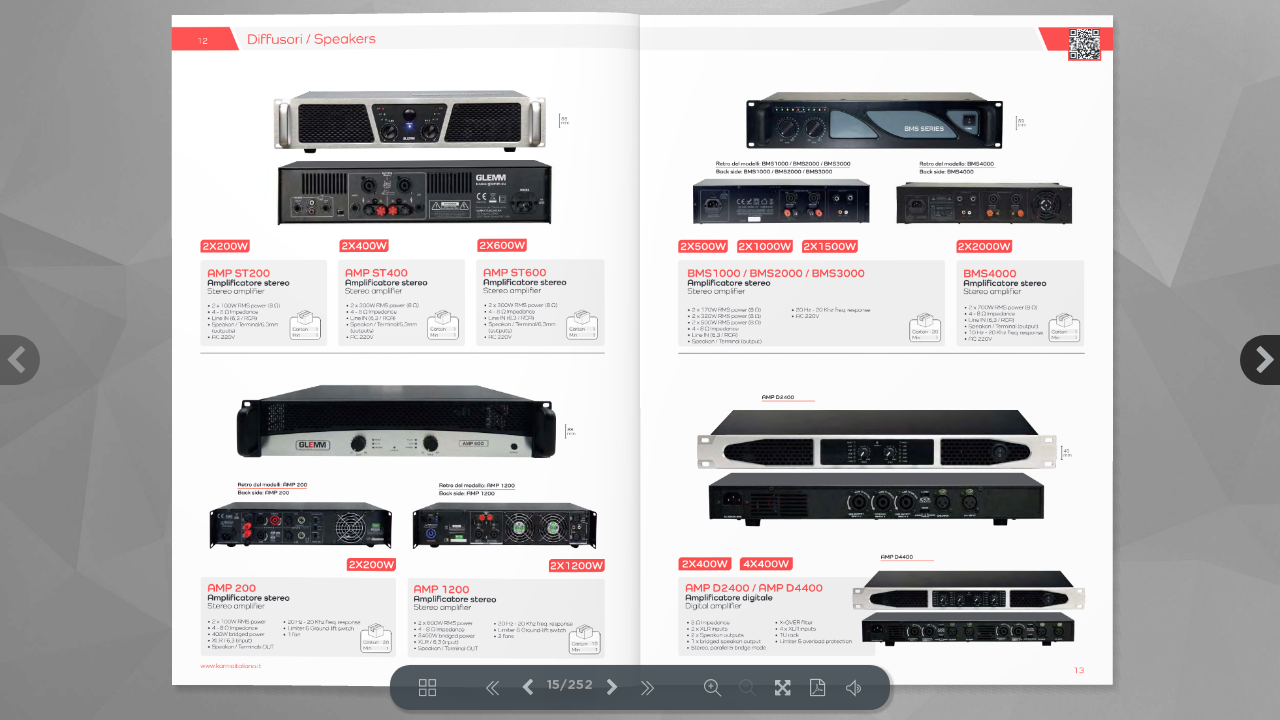